Tests that entered text is trimmed when editing a todo item

Starting URL: https://demo.playwright.dev/todomvc

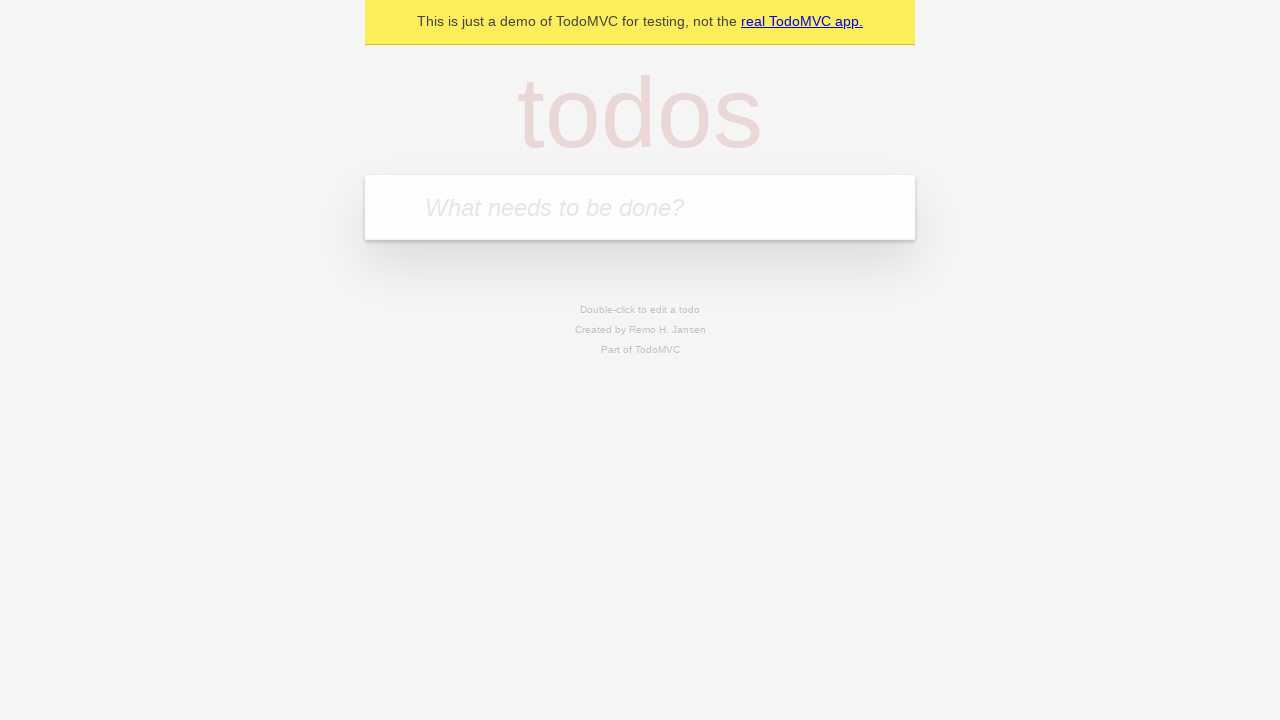

Filled new todo input with 'buy some cheese' on internal:attr=[placeholder="What needs to be done?"i]
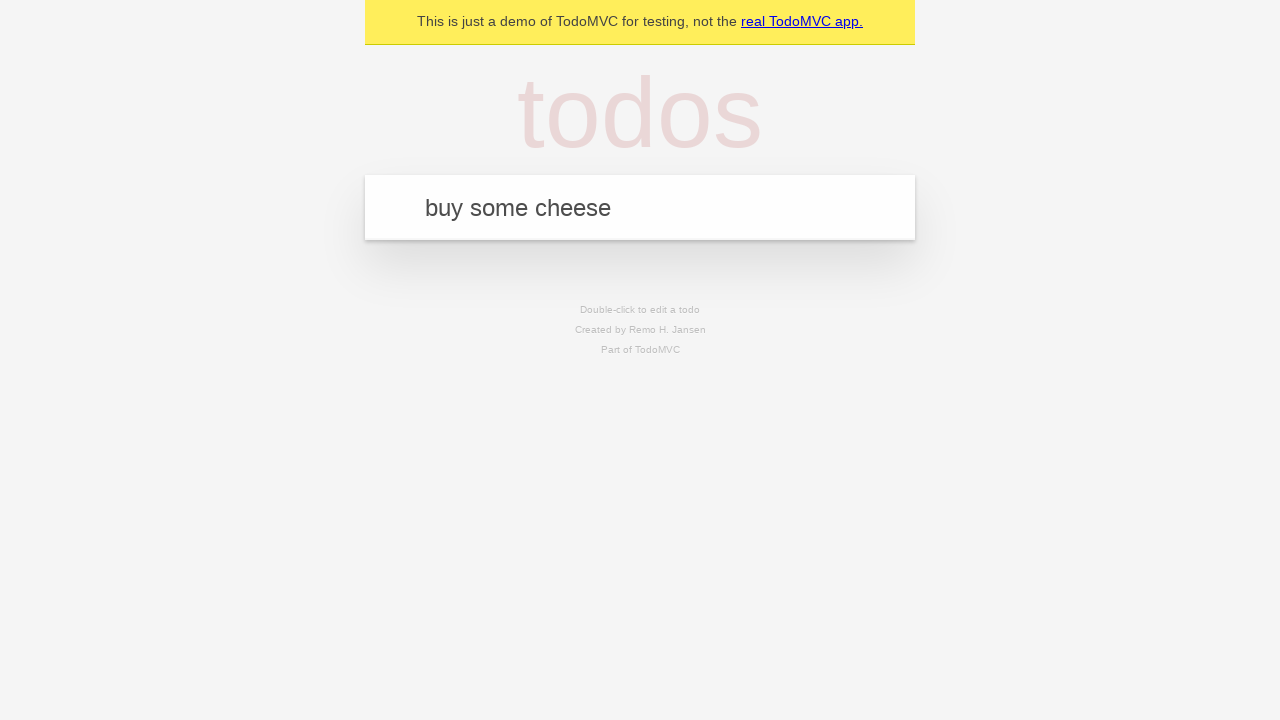

Pressed Enter to create todo 'buy some cheese' on internal:attr=[placeholder="What needs to be done?"i]
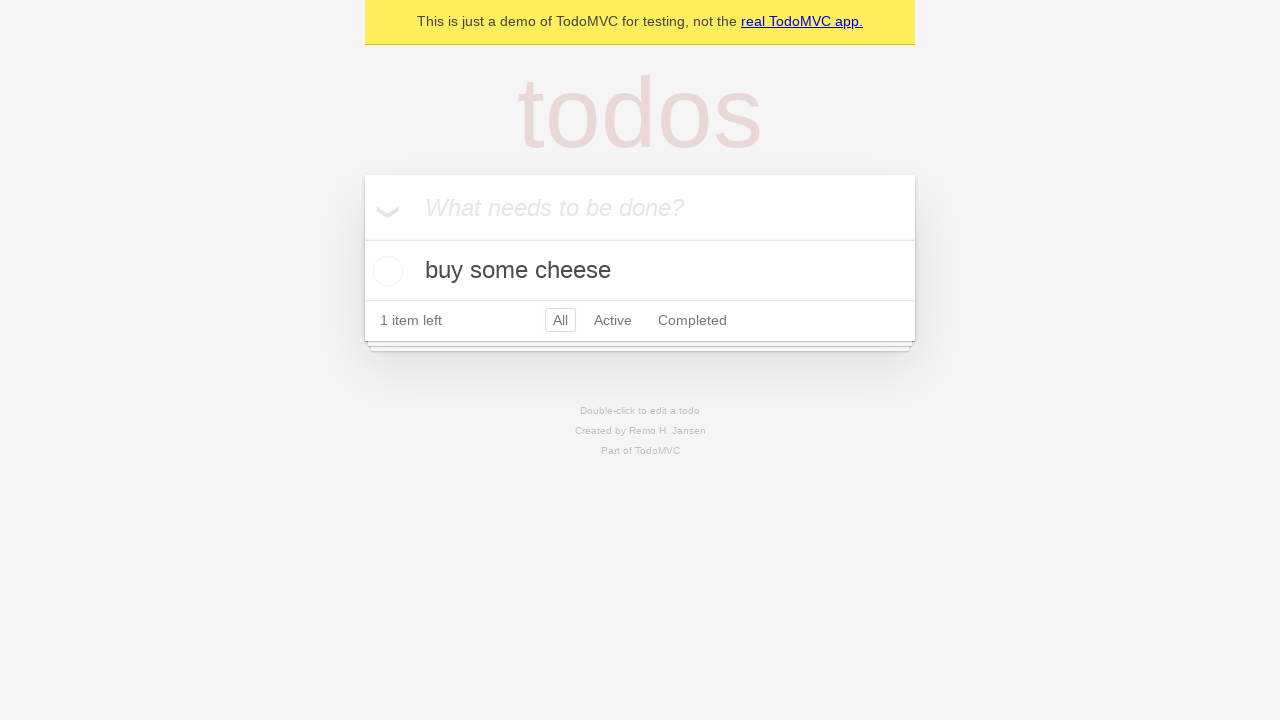

Filled new todo input with 'feed the cat' on internal:attr=[placeholder="What needs to be done?"i]
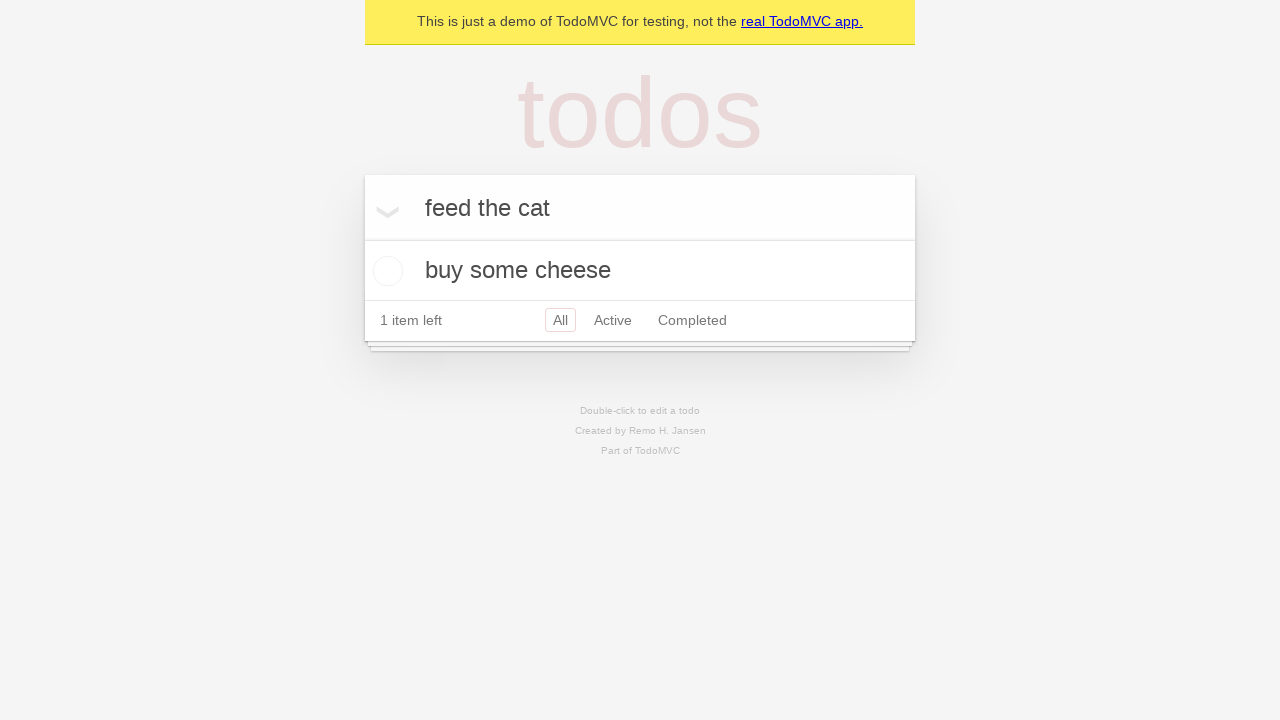

Pressed Enter to create todo 'feed the cat' on internal:attr=[placeholder="What needs to be done?"i]
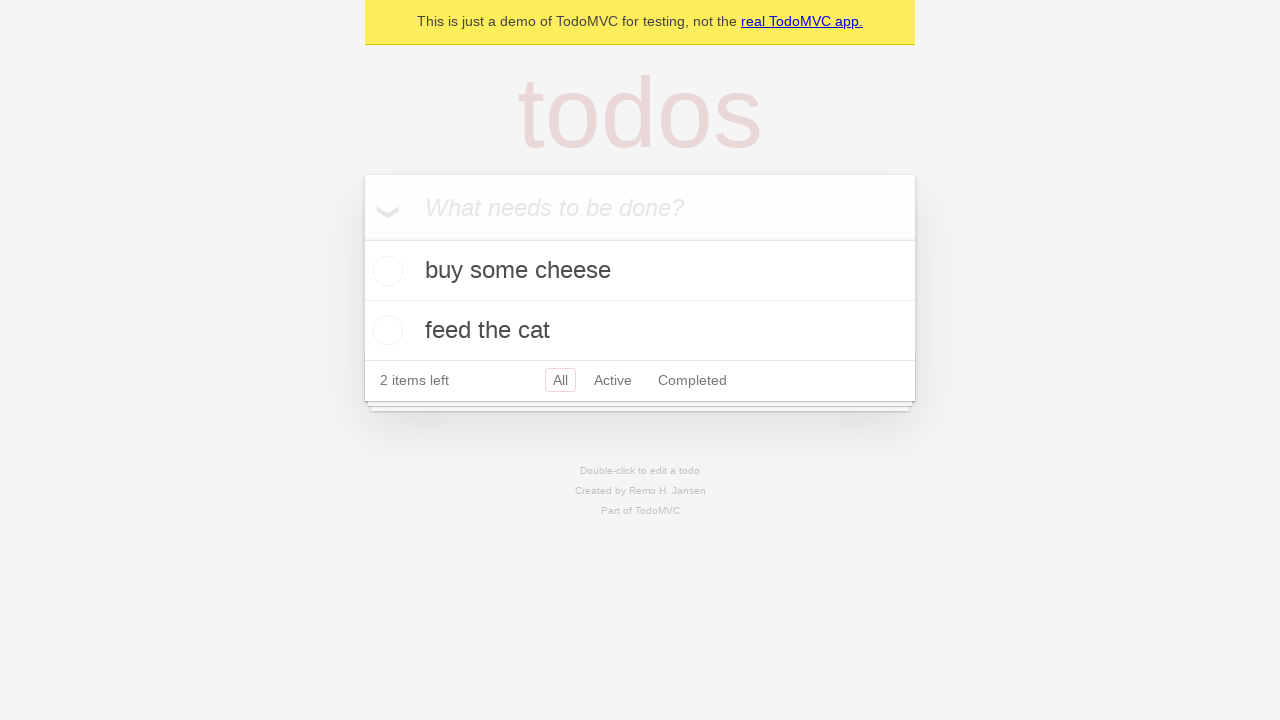

Filled new todo input with 'book a doctors appointment' on internal:attr=[placeholder="What needs to be done?"i]
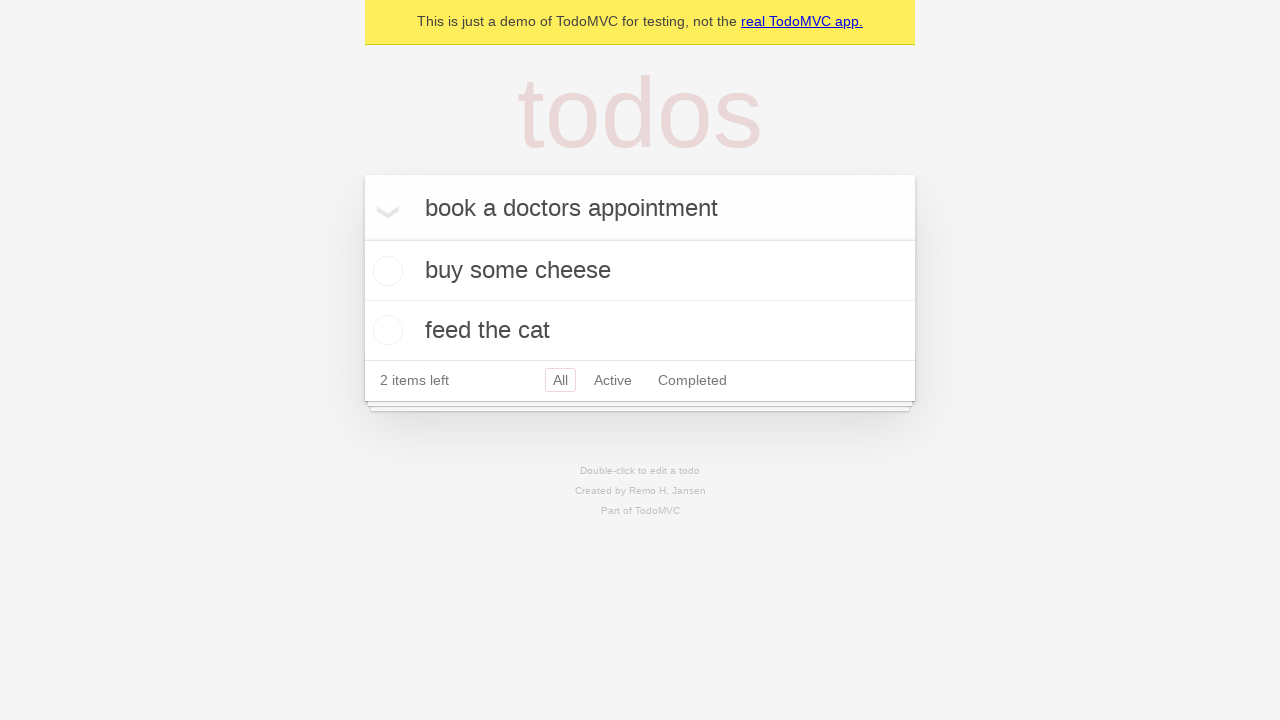

Pressed Enter to create todo 'book a doctors appointment' on internal:attr=[placeholder="What needs to be done?"i]
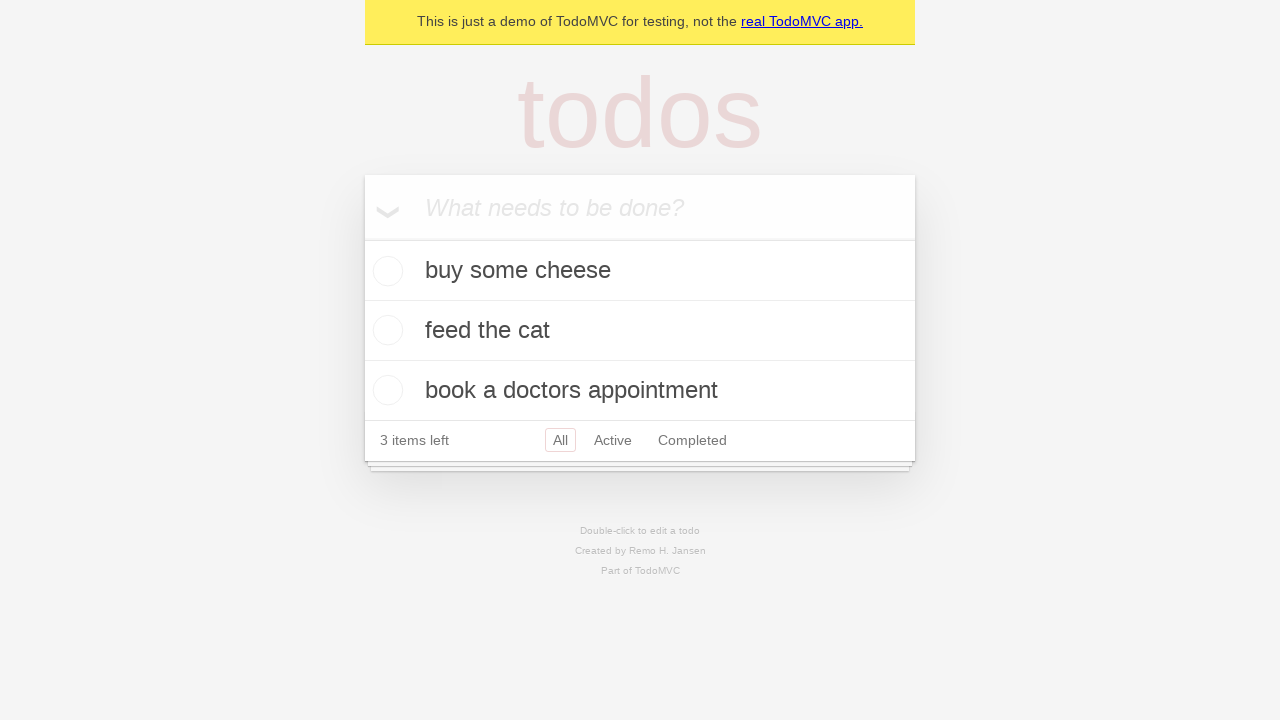

Waited for all 3 todos to appear
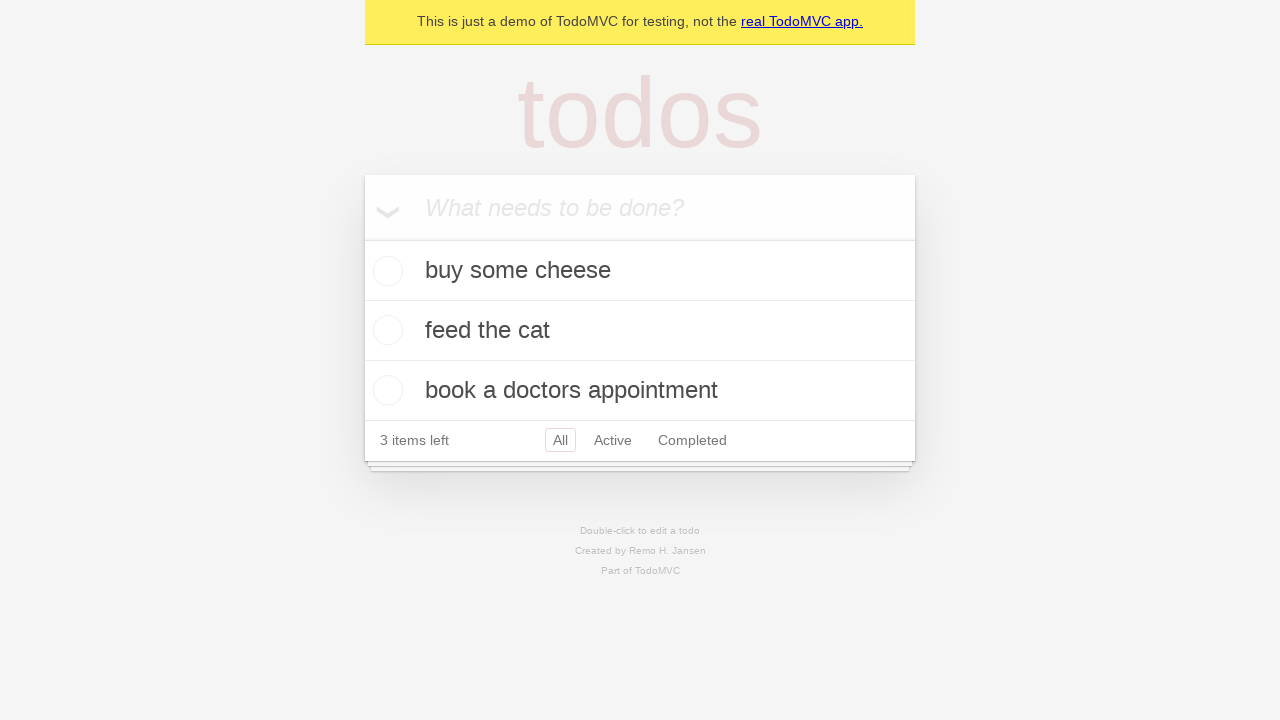

Double-clicked second todo item to enter edit mode at (640, 331) on internal:testid=[data-testid="todo-item"s] >> nth=1
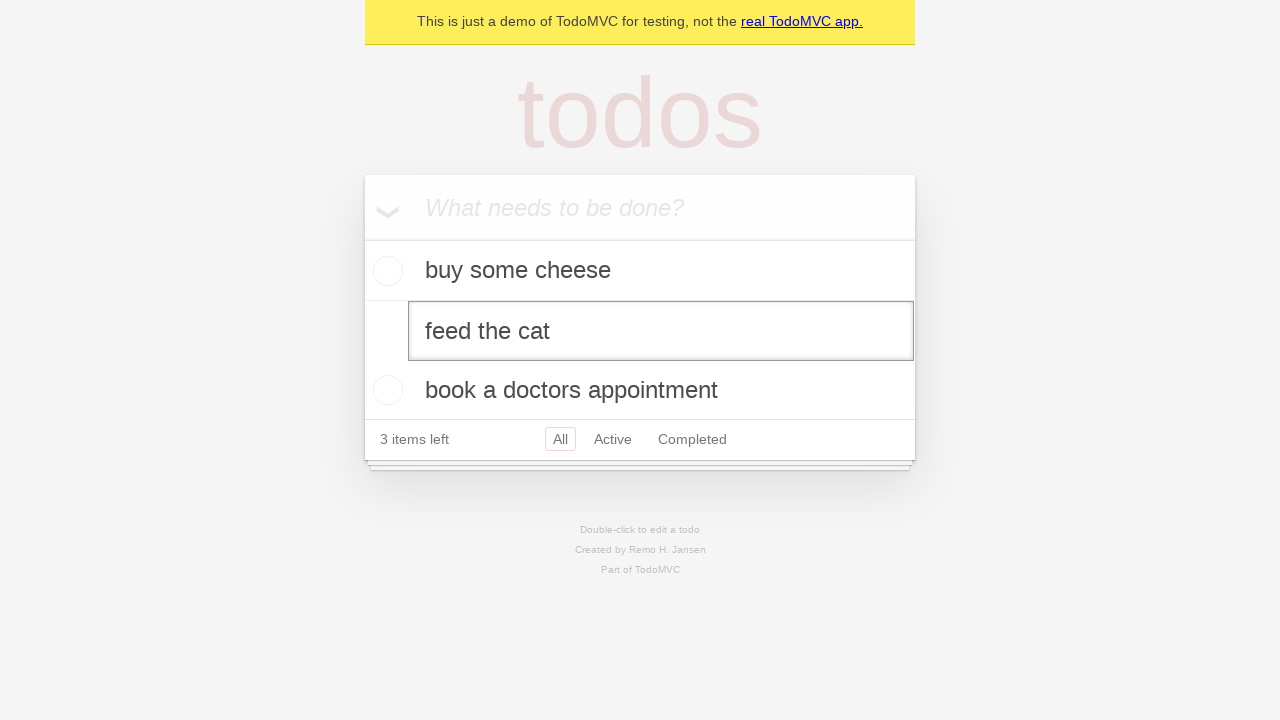

Filled edit box with text containing leading and trailing spaces on internal:testid=[data-testid="todo-item"s] >> nth=1 >> internal:role=textbox[nam
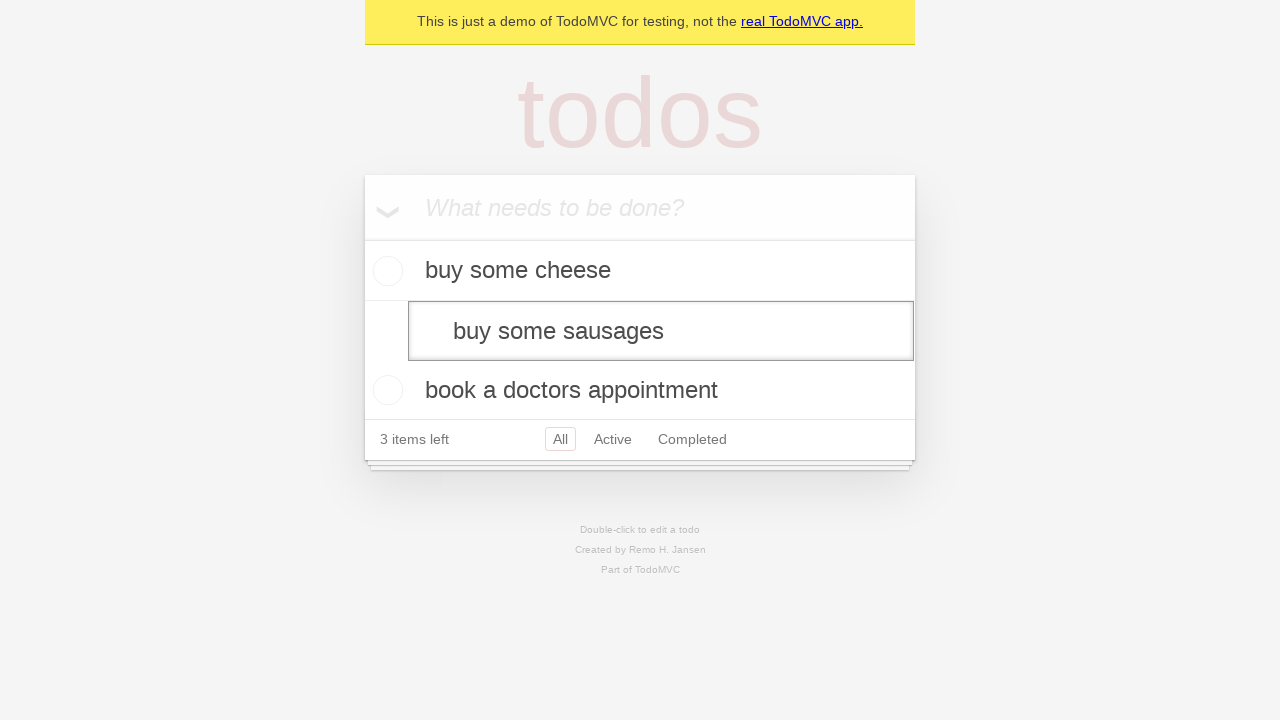

Pressed Enter to save edited todo - text should be trimmed on internal:testid=[data-testid="todo-item"s] >> nth=1 >> internal:role=textbox[nam
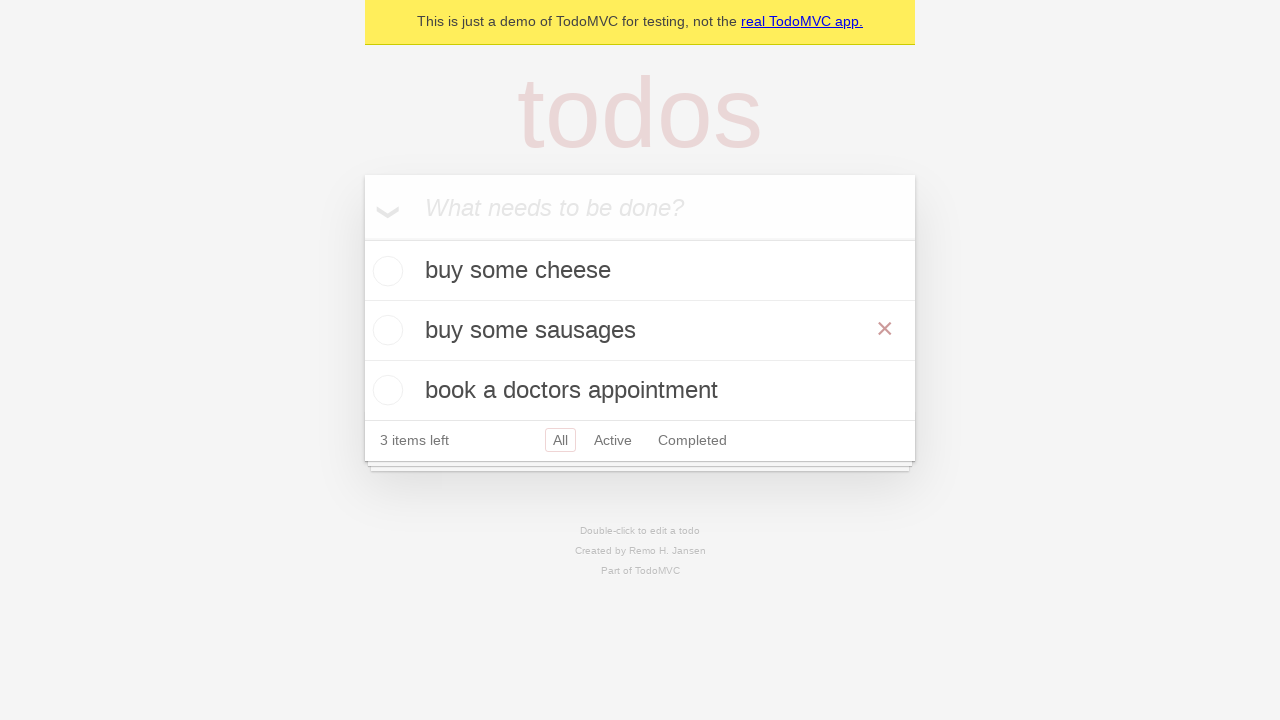

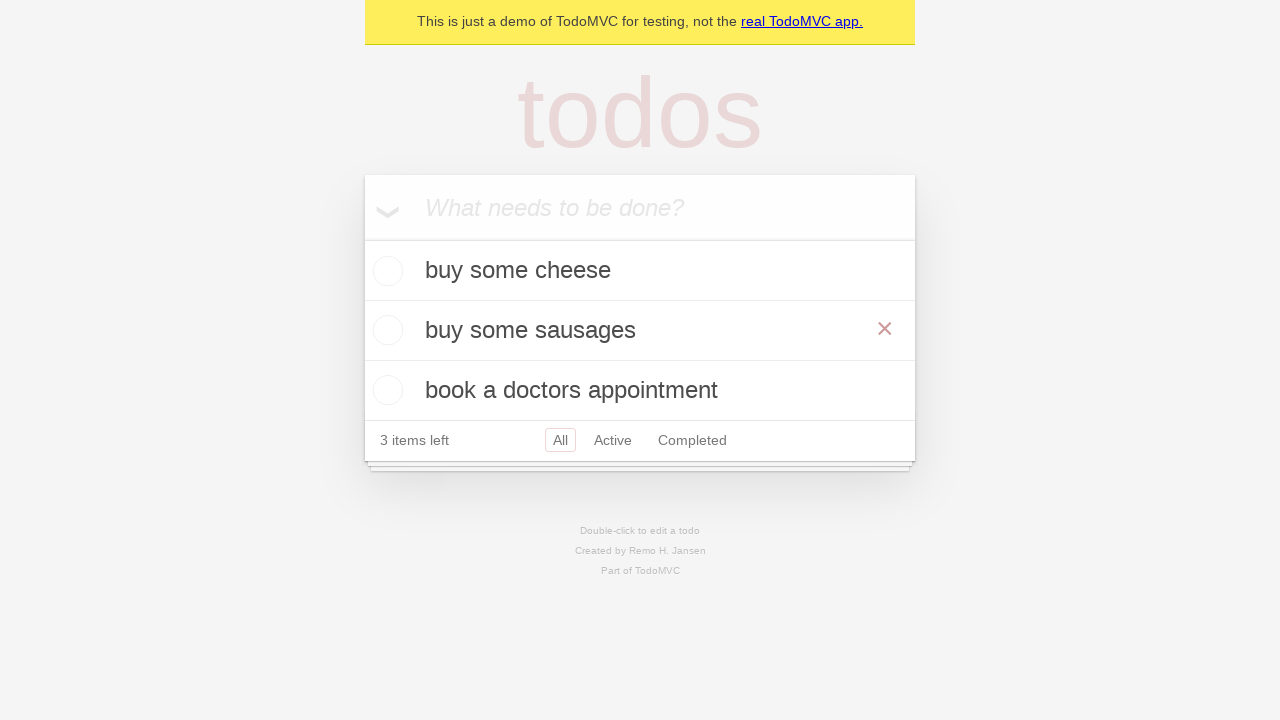